Tests the search functionality on icourses.cn by entering a keyword in the search box, submitting the search, and waiting for course results to appear.

Starting URL: https://www.icourses.cn/oc/

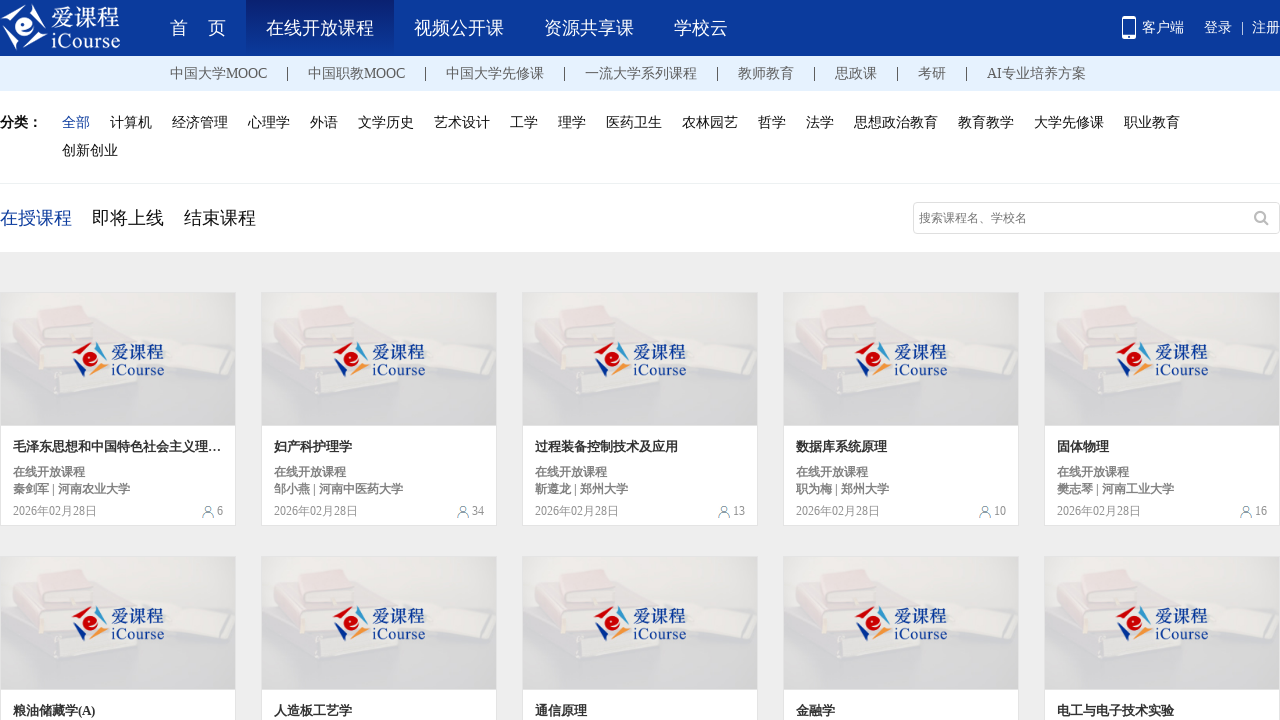

Cleared search input field on #searchInput
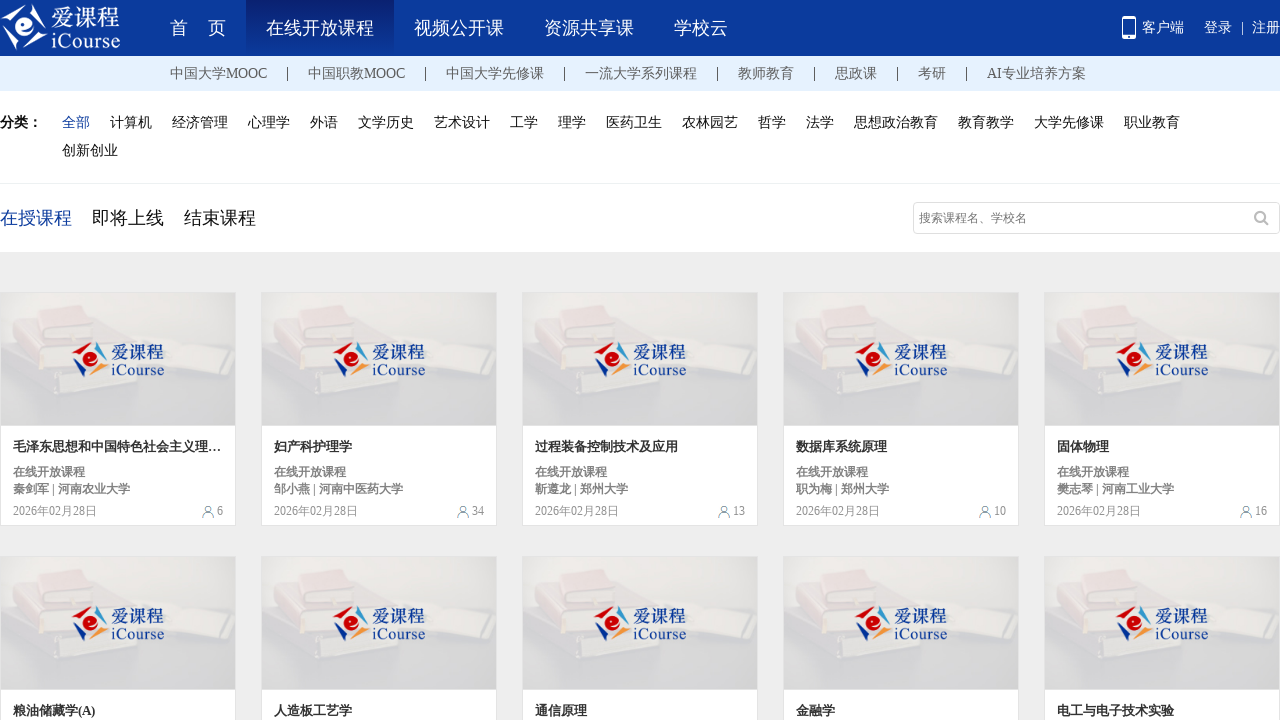

Filled search field with keyword '计算机网络' on #searchInput
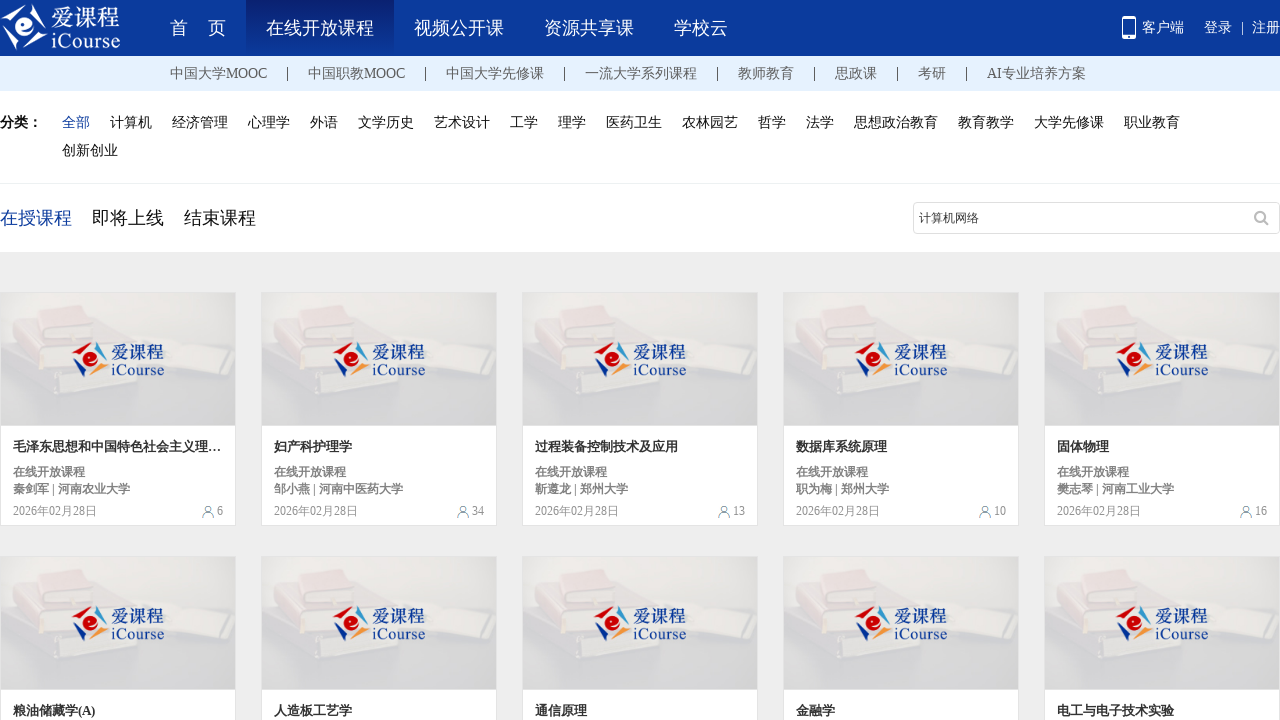

Pressed Enter to submit search on #searchInput
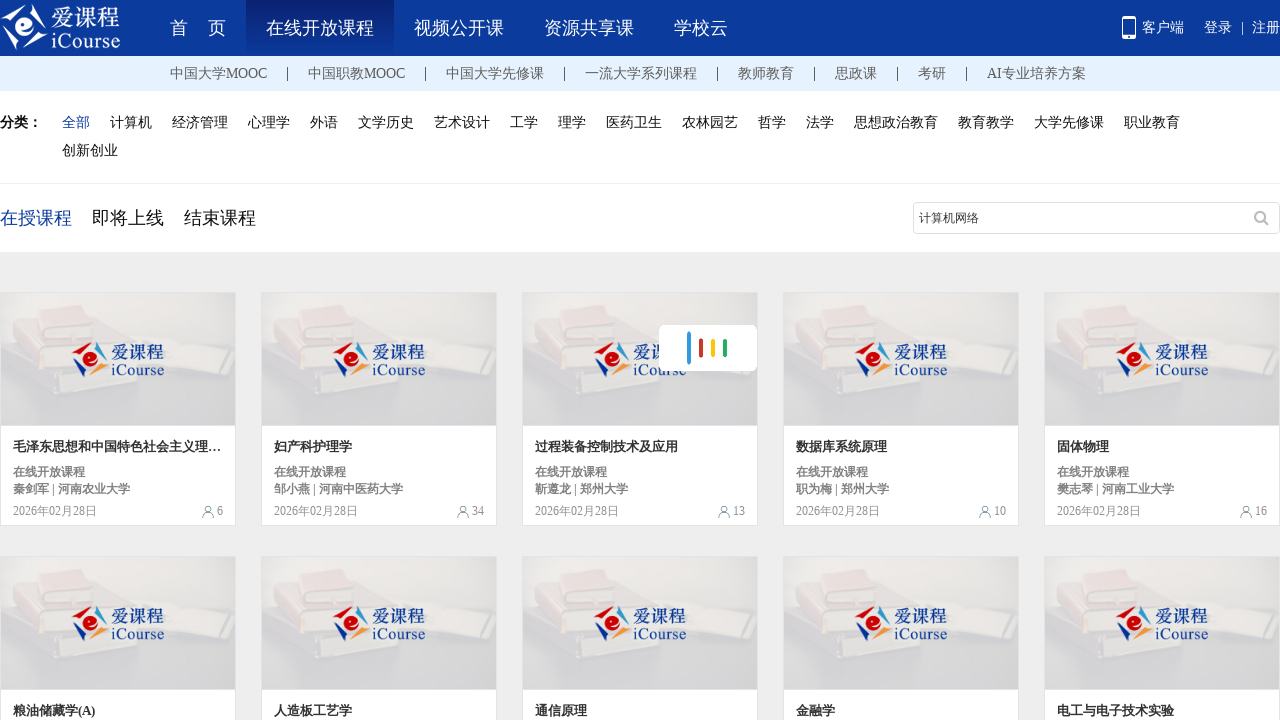

Course result titles loaded
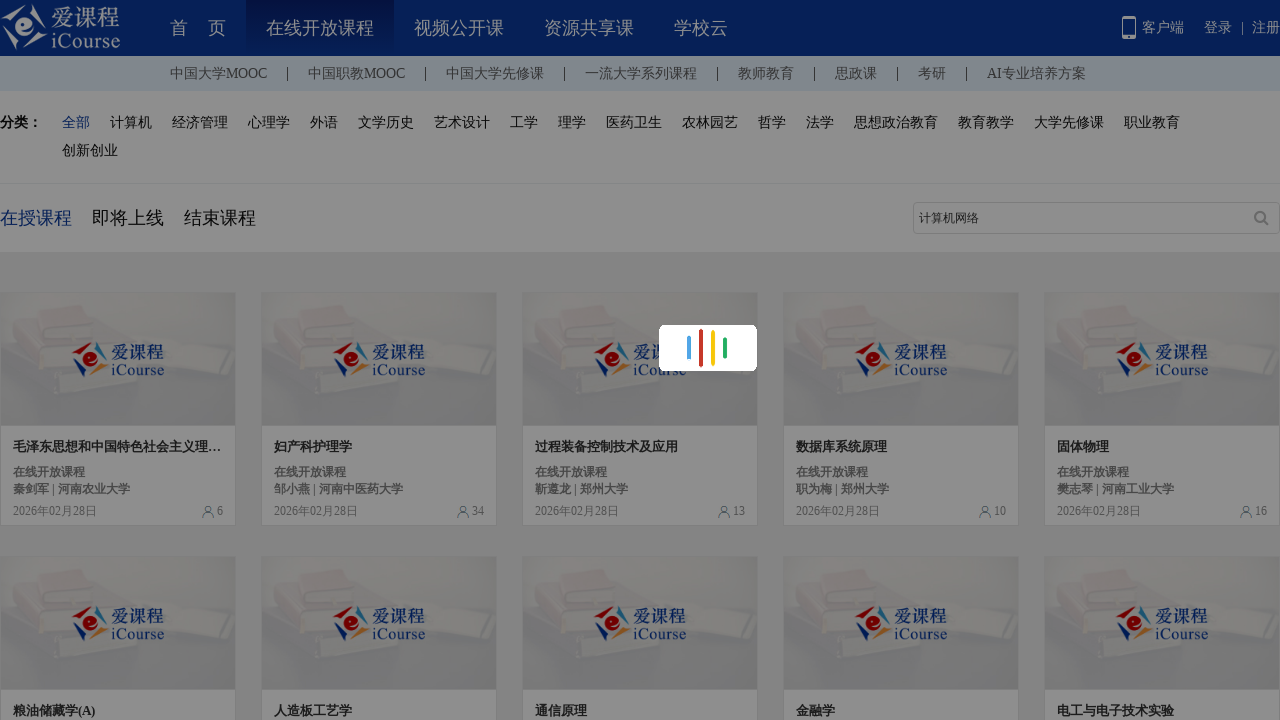

Course result descriptions verified
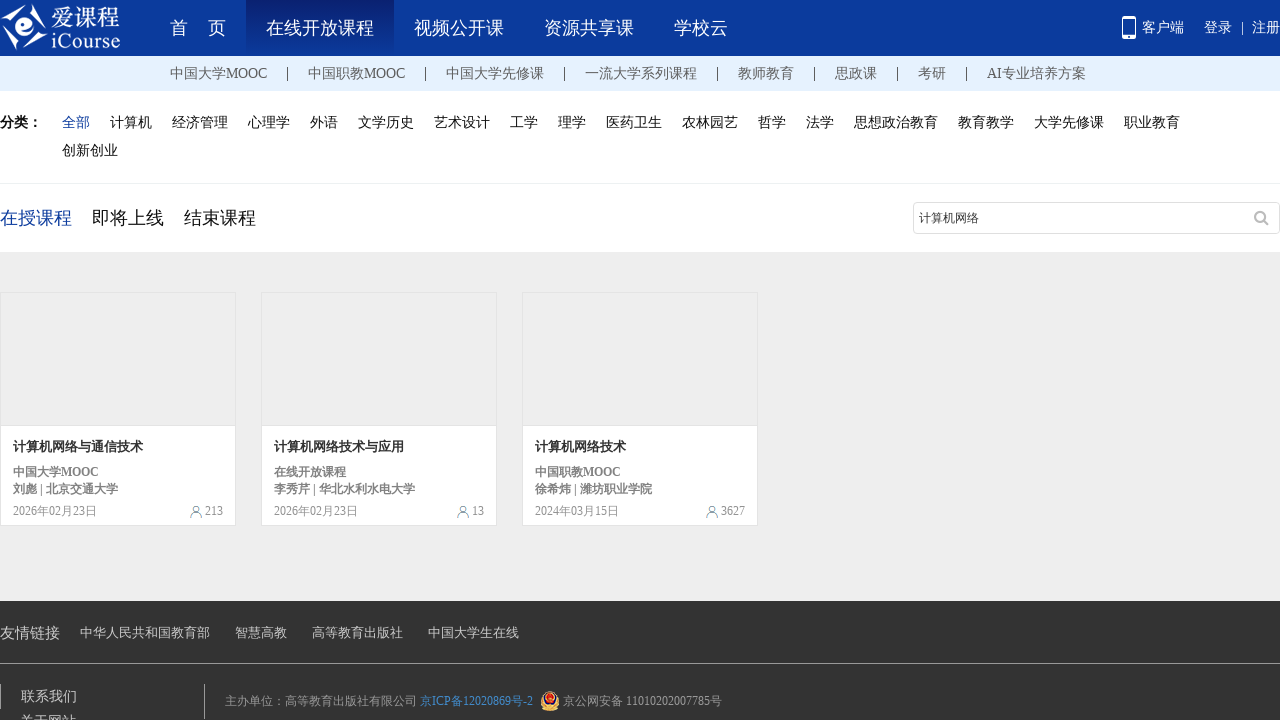

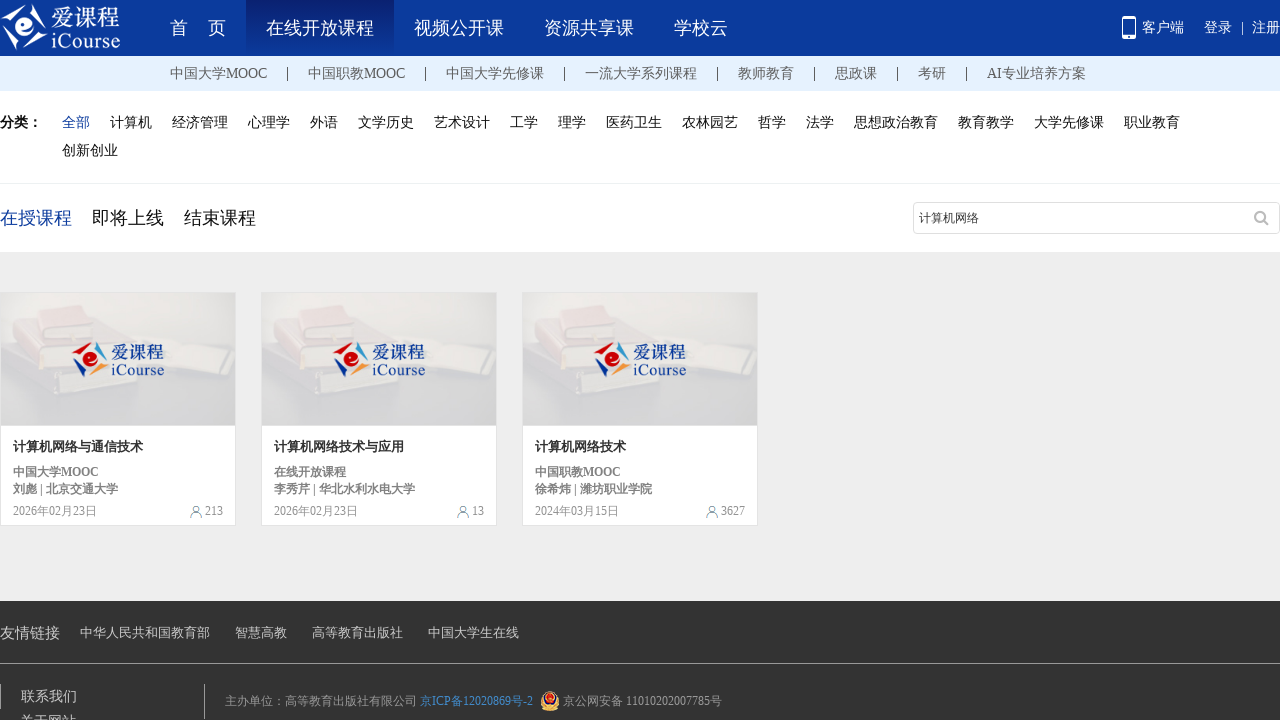